Tests the search functionality on testotomasyonu.com by searching for "phone" and verifying that products are found

Starting URL: https://www.testotomasyonu.com

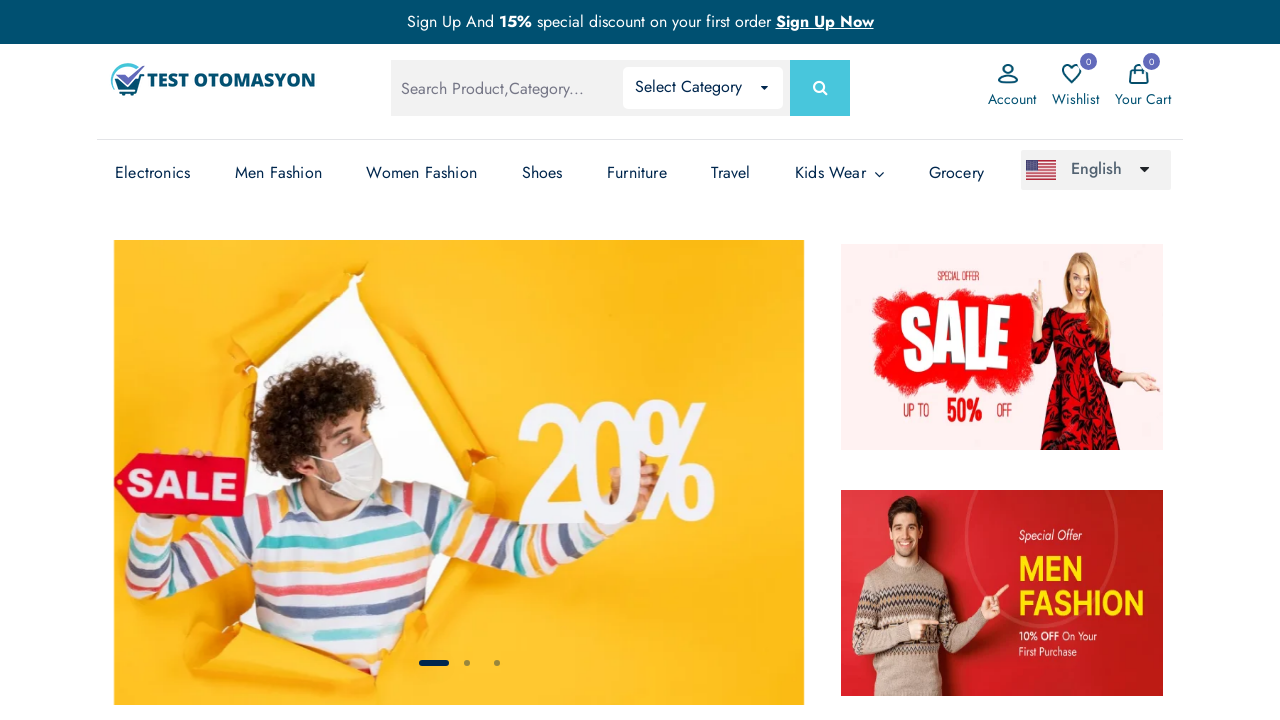

Filled search box with 'phone' on #global-search
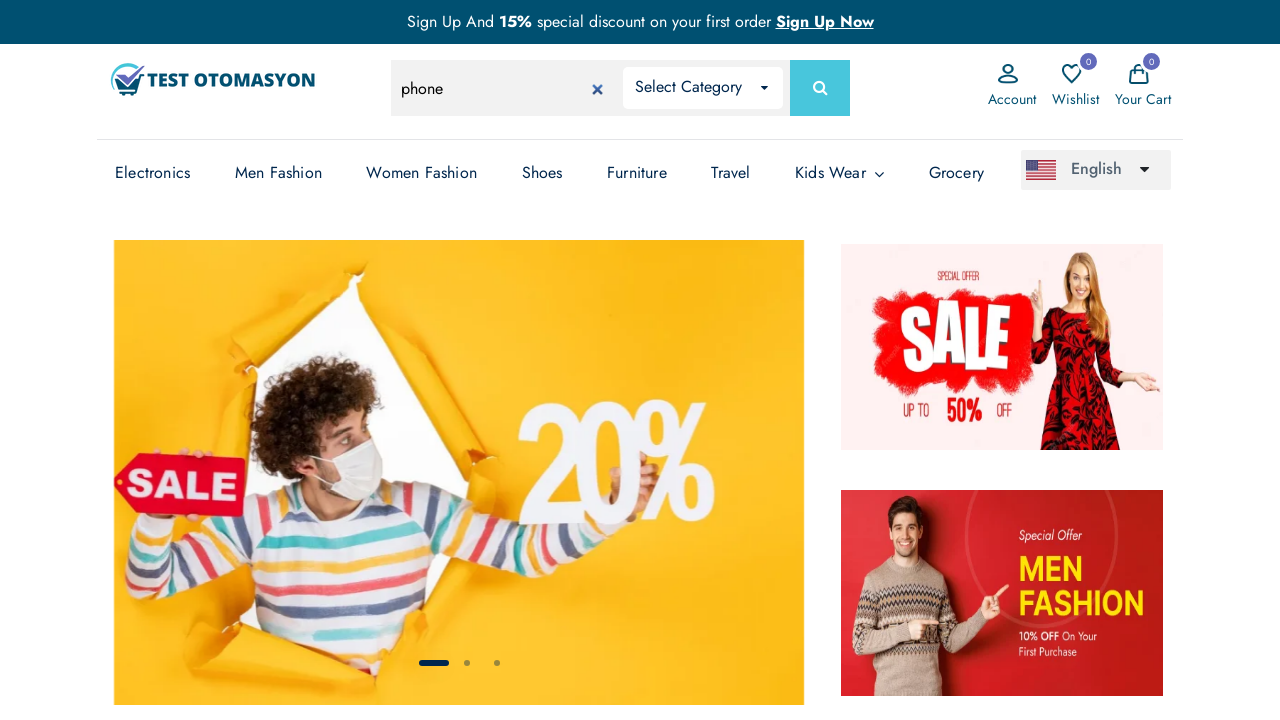

Pressed Enter to submit search for 'phone' on #global-search
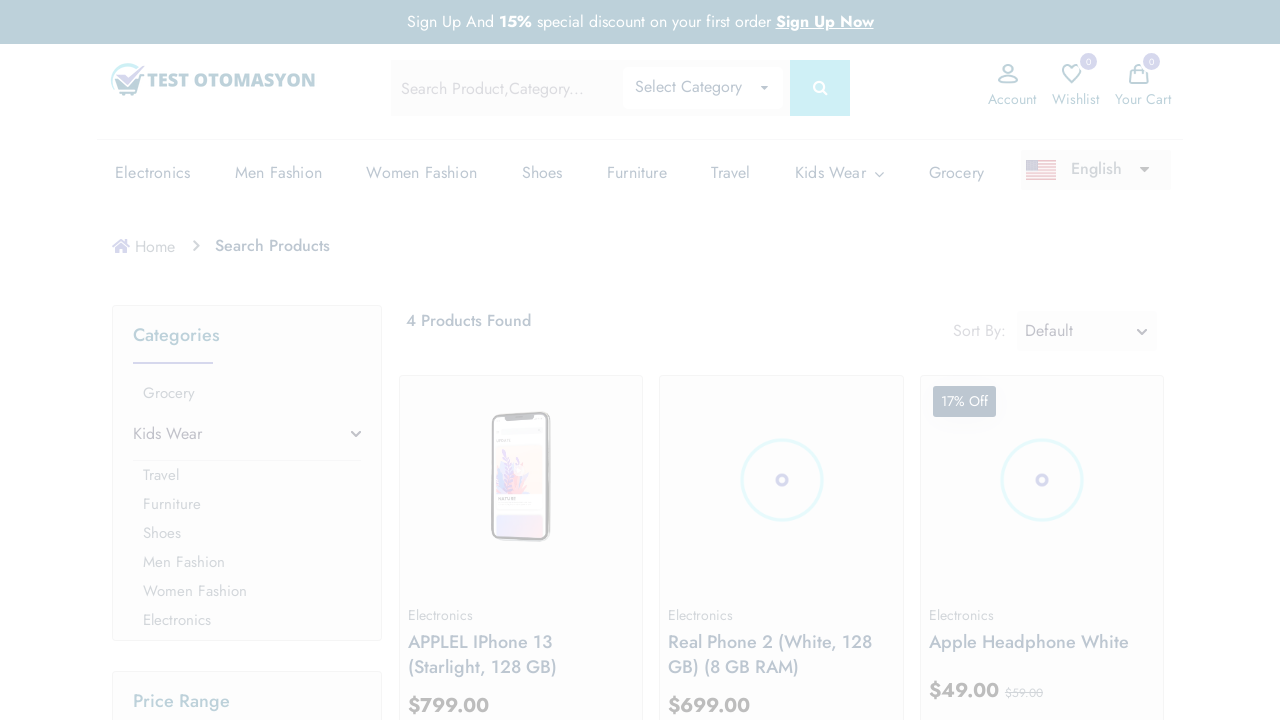

Search results loaded and product count text appeared
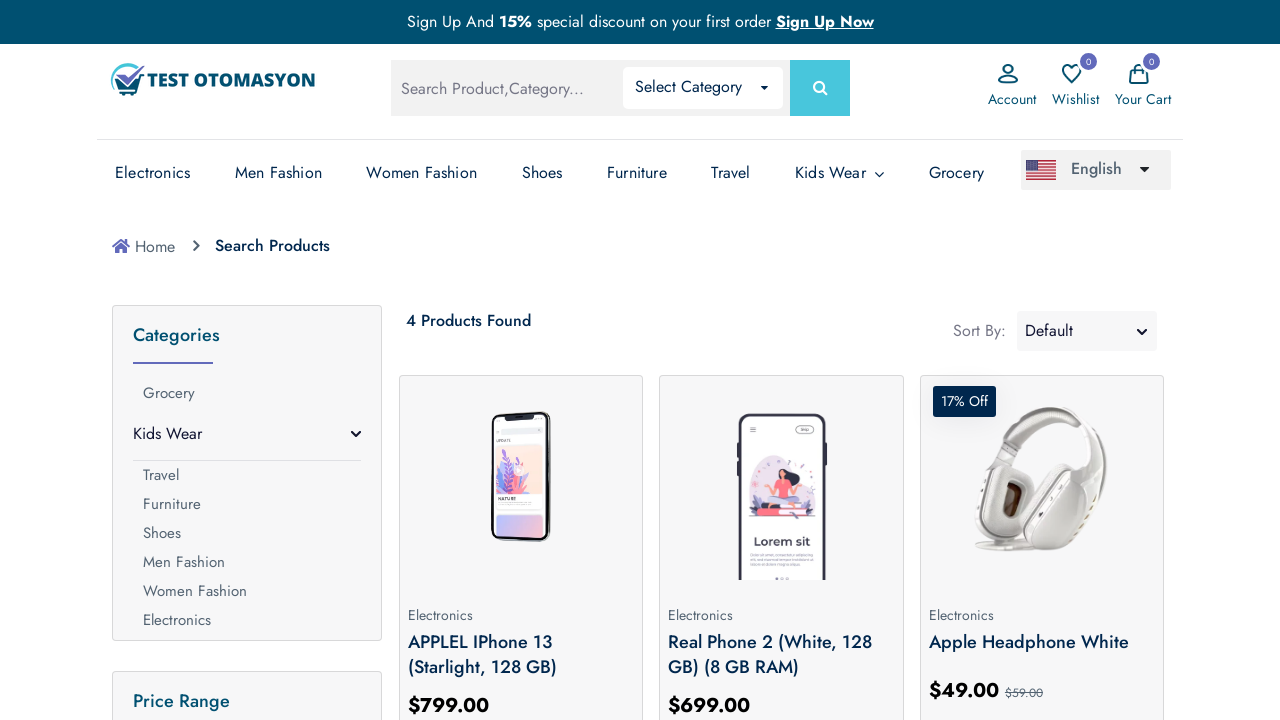

Retrieved search result text: '4 Products Found'
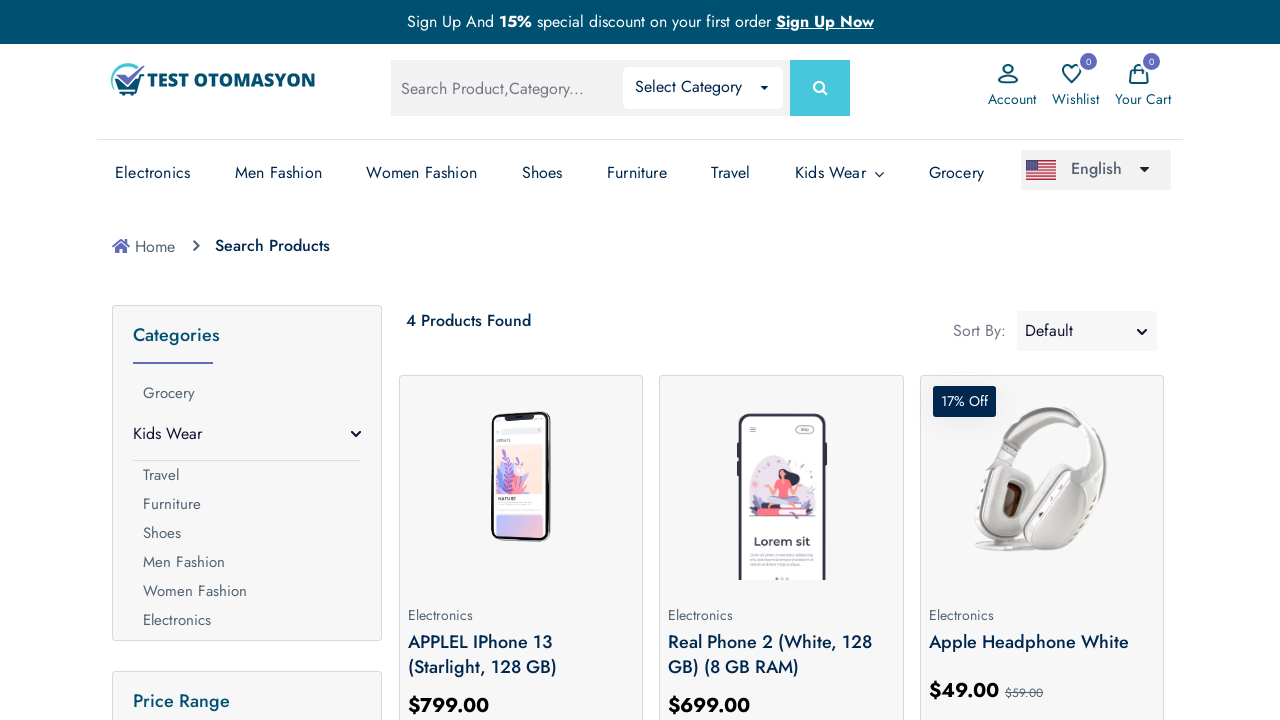

Verified that products were found - assertion passed with result: '4 Products Found'
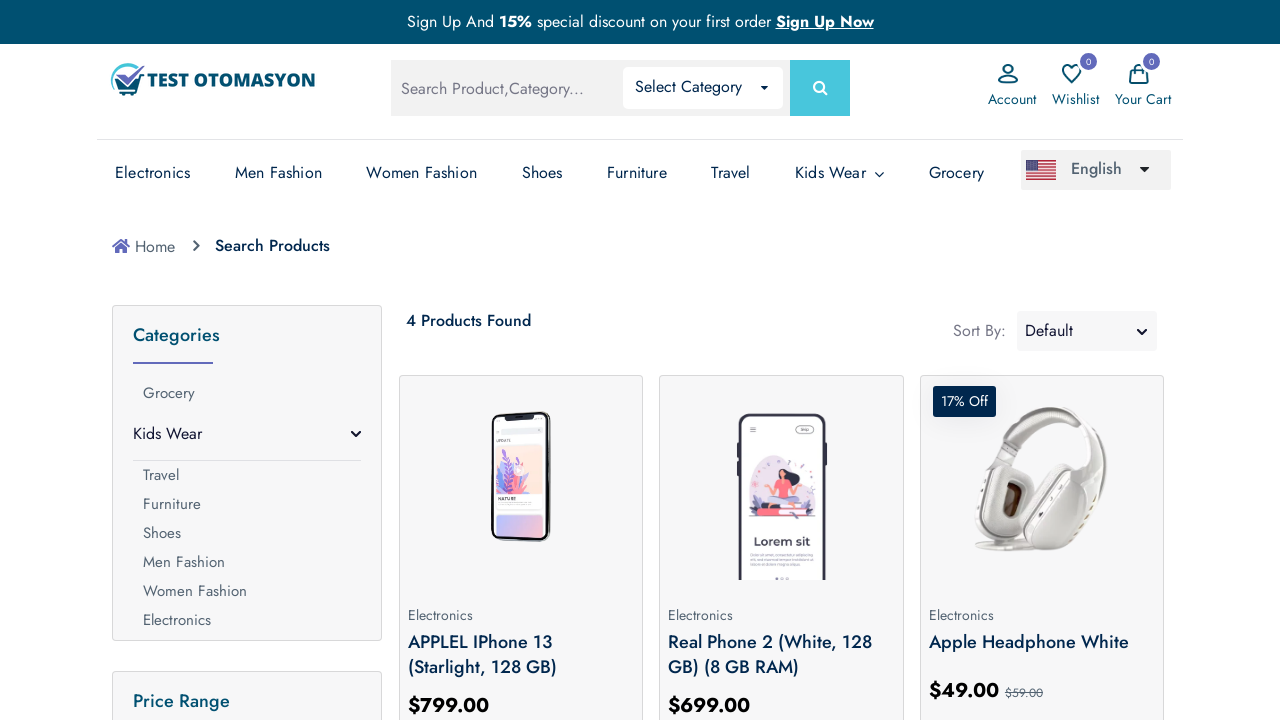

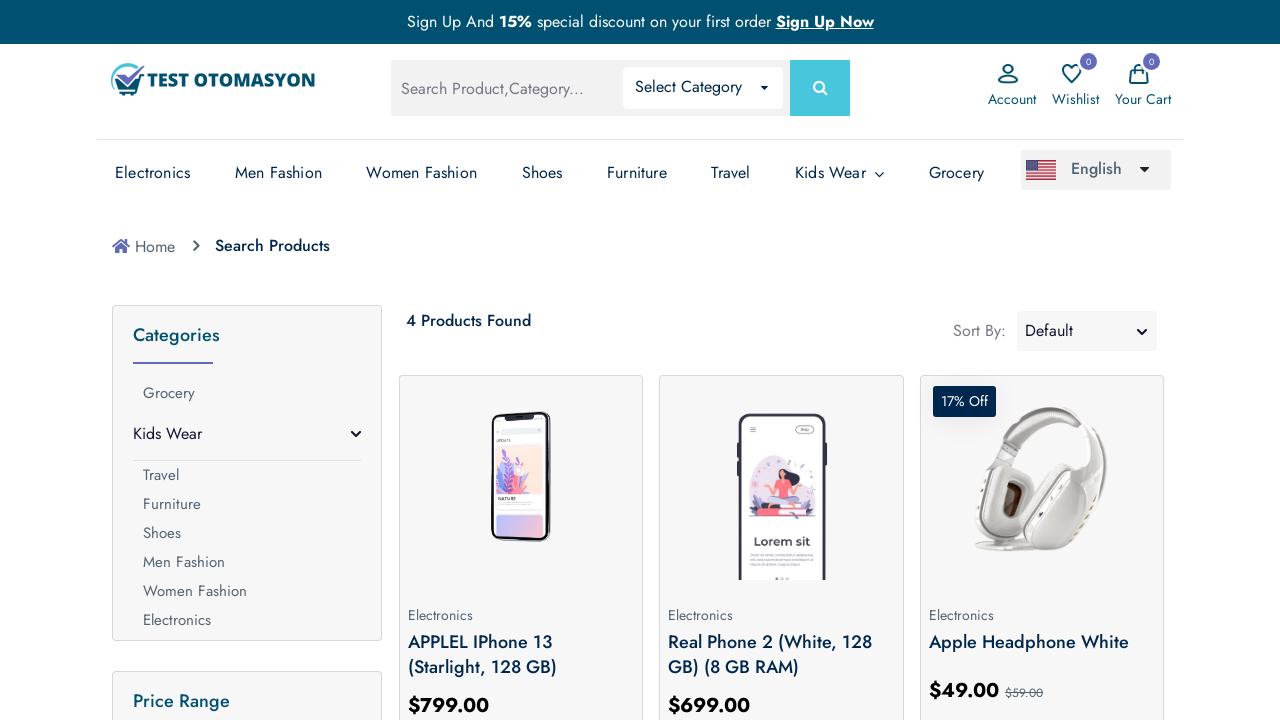